Tests dynamic controls by clicking Remove button, verifying "It's gone!" message, clicking Add button, and verifying "It's back" message using explicit waits

Starting URL: https://the-internet.herokuapp.com/dynamic_controls

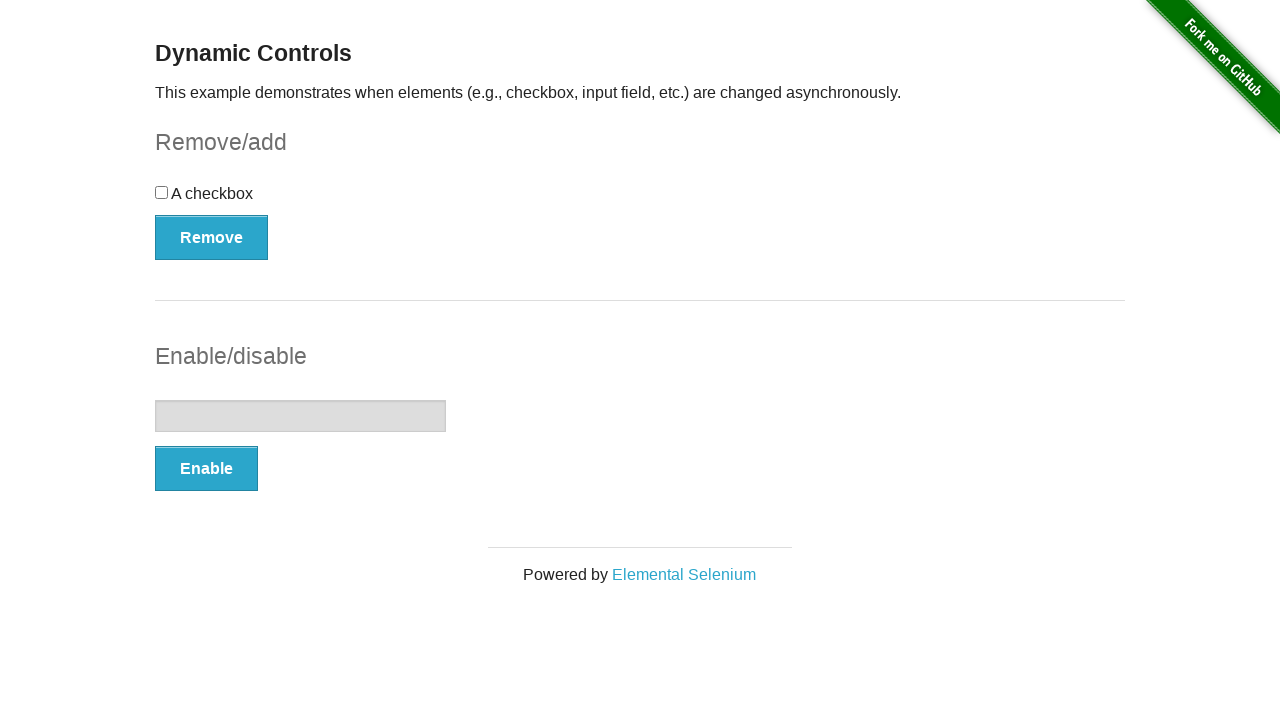

Clicked Remove button to trigger dynamic control removal at (212, 237) on xpath=//button[text()='Remove']
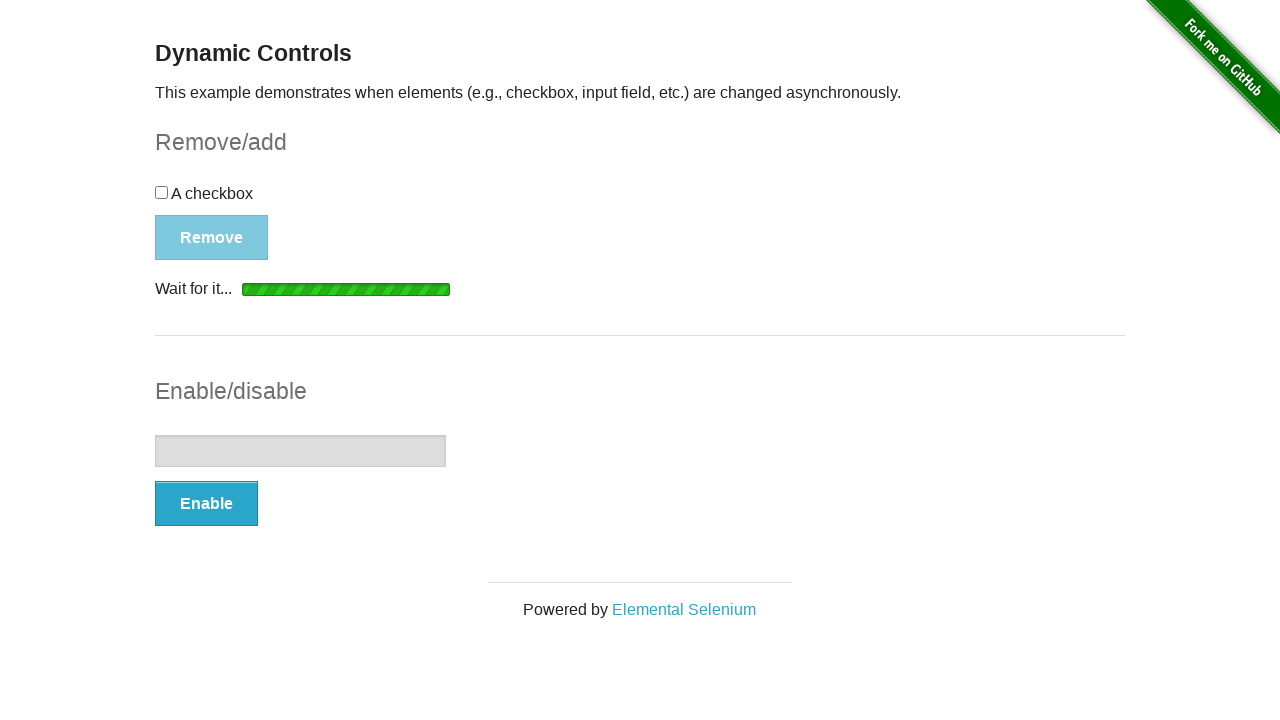

Waited for 'It's gone!' message to appear
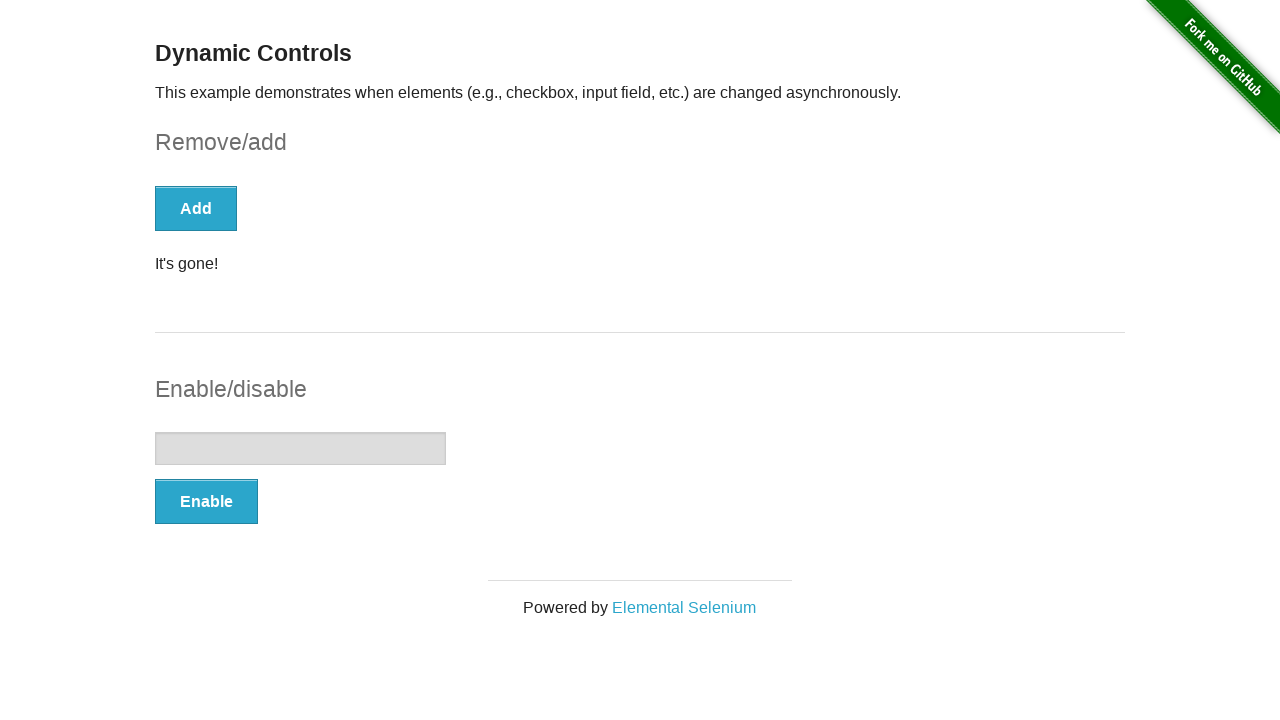

Verified 'It's gone!' message is visible
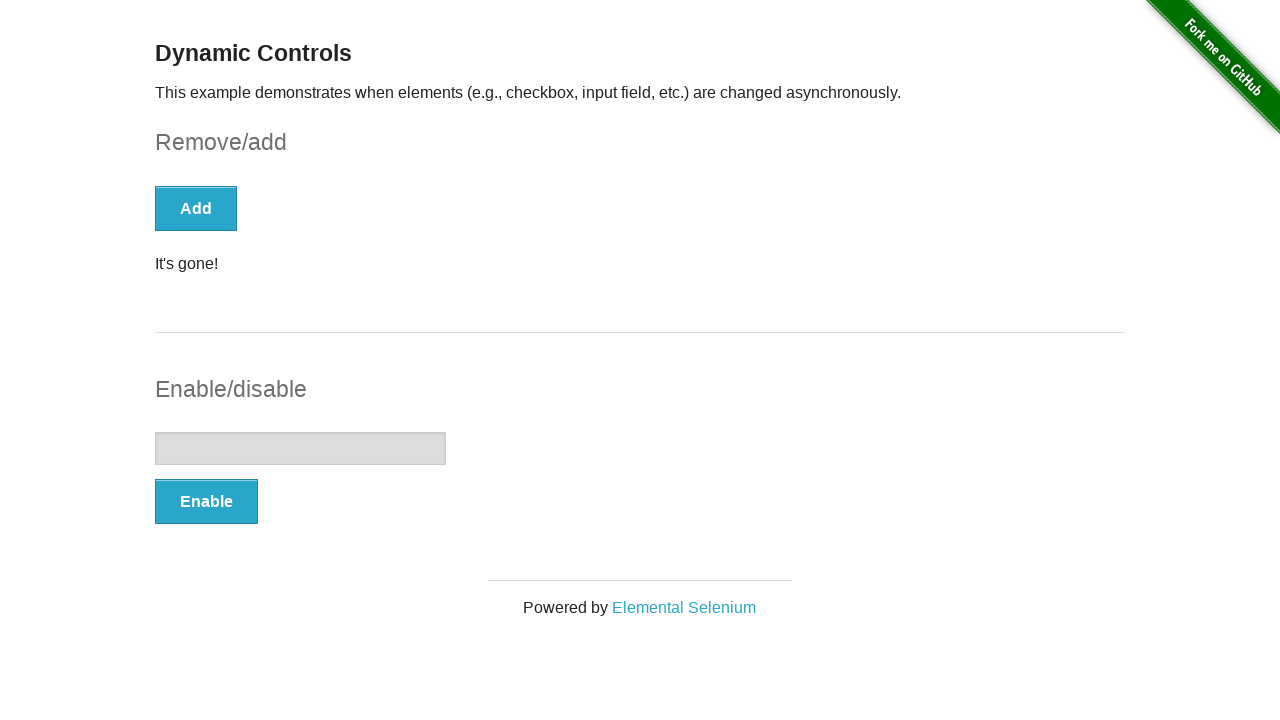

Clicked Add button to restore dynamic control at (196, 208) on xpath=//button[text()='Add']
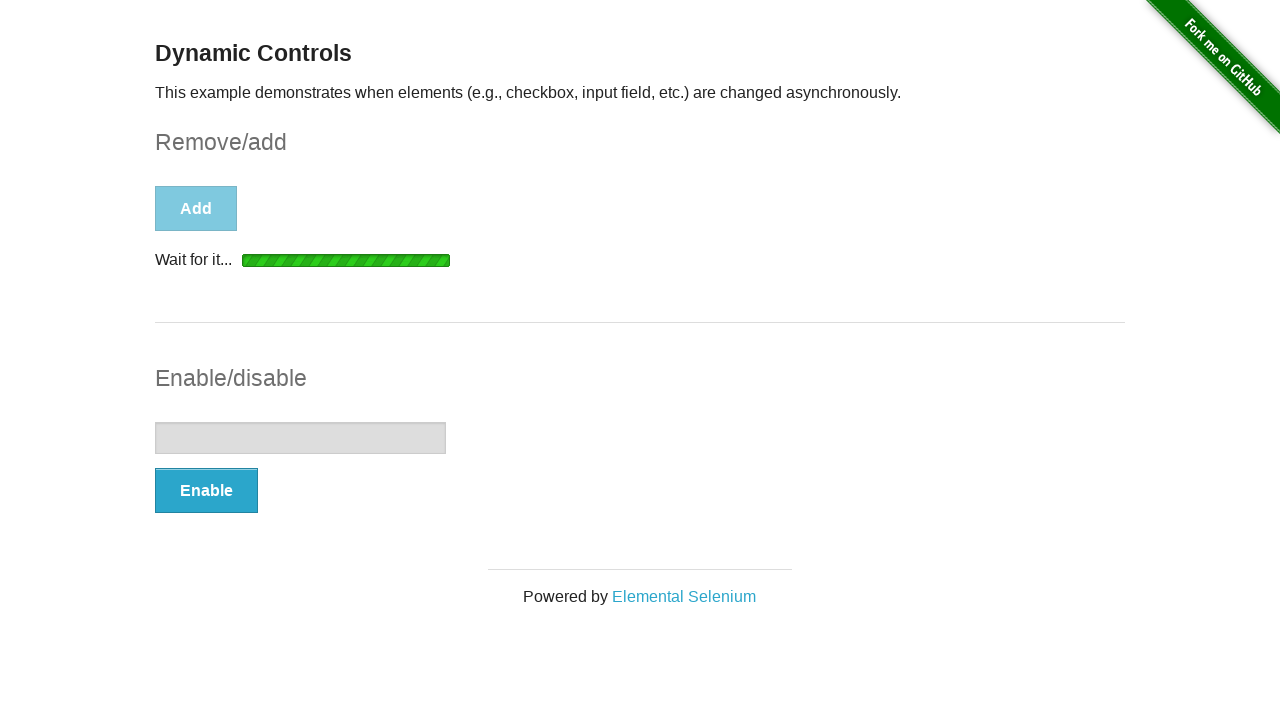

Waited for 'It's back' message to appear
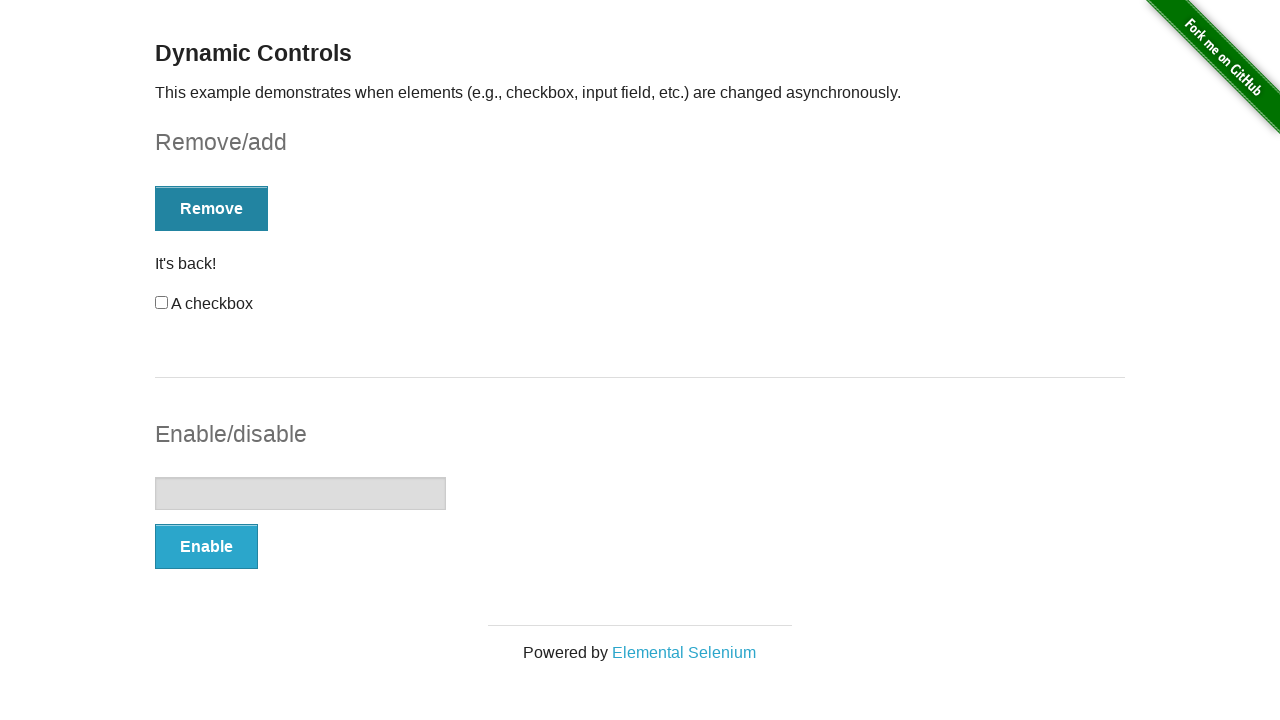

Verified 'It's back' message is visible
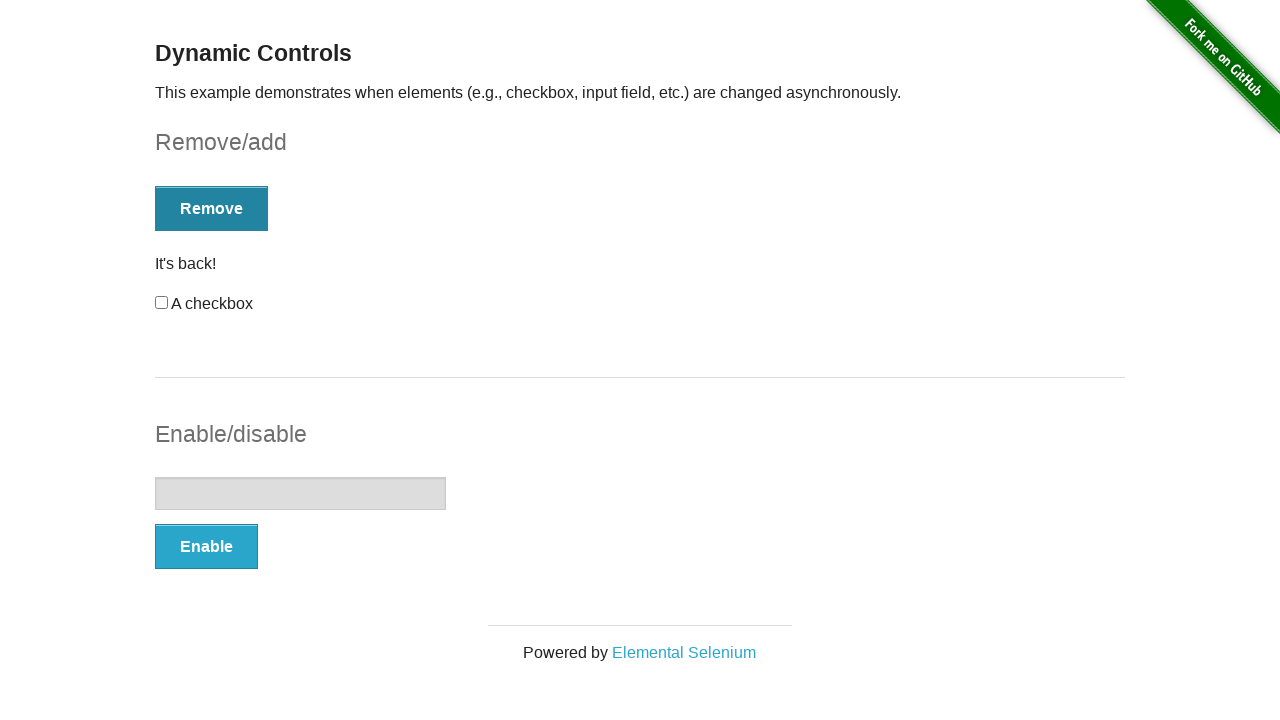

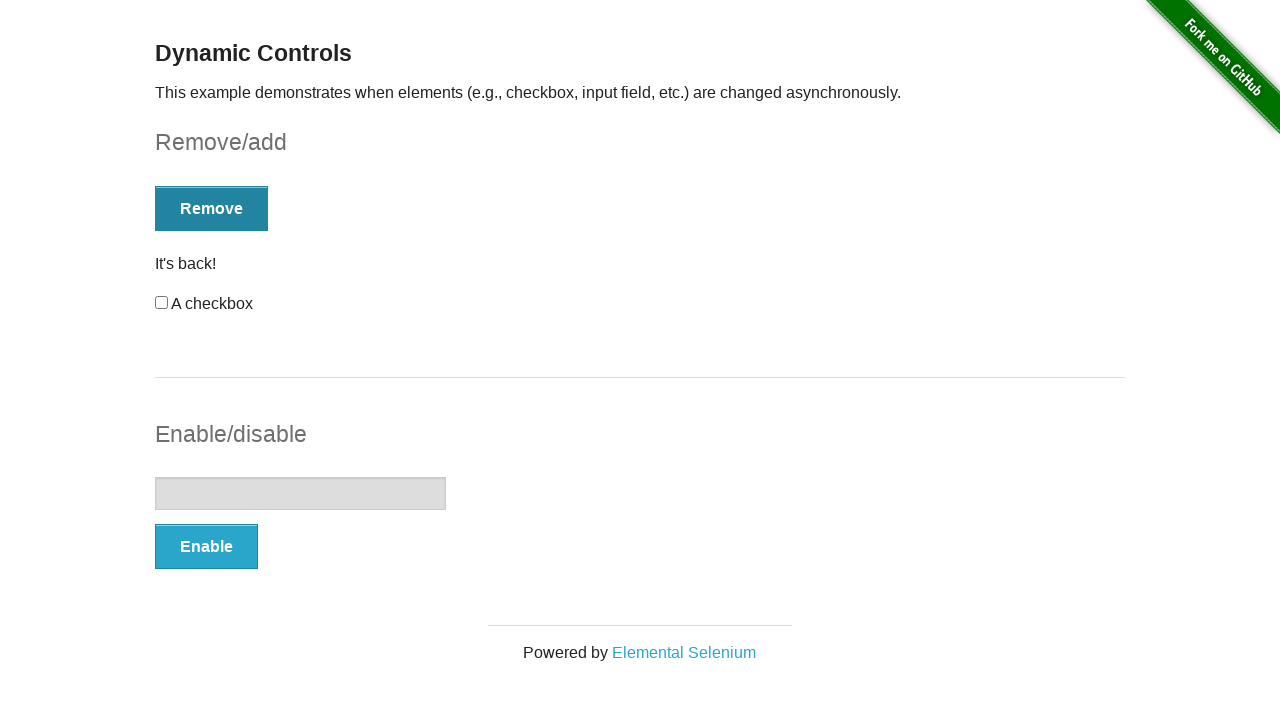